Tests clicking on the cart icon to view the shopping cart on Target.com

Starting URL: https://www.target.com/

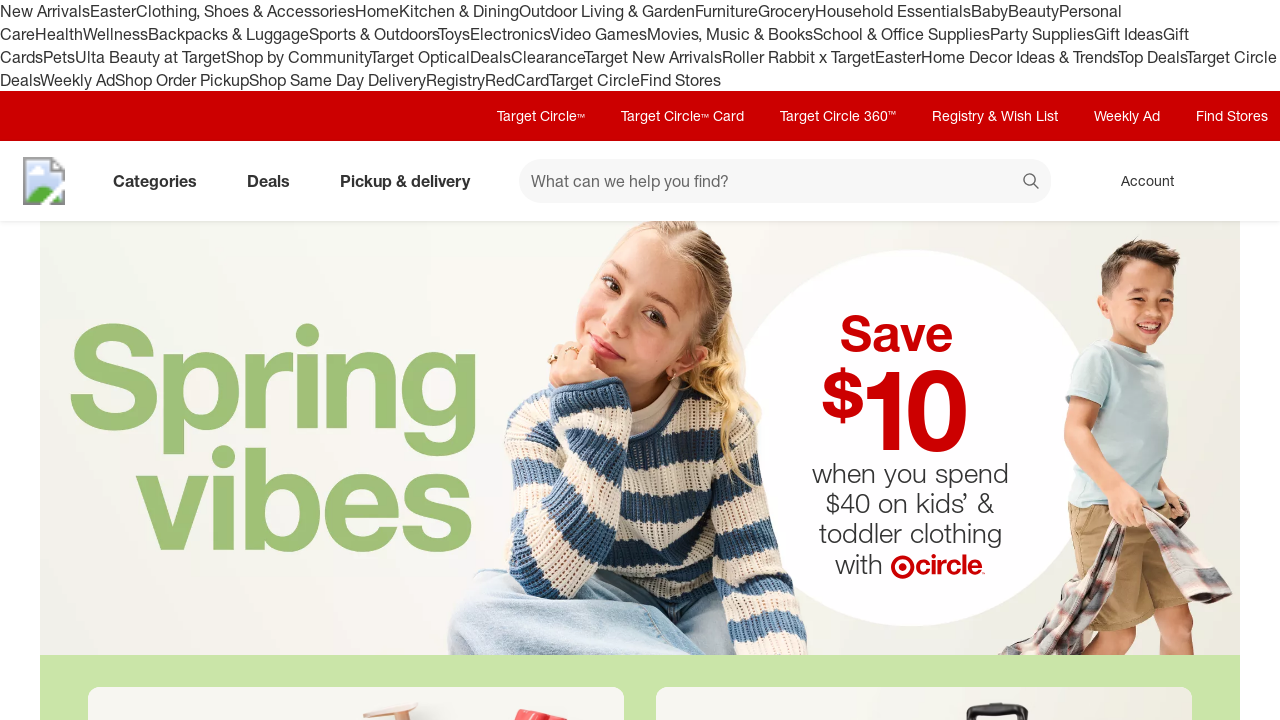

Clicked on cart icon to view shopping cart at (1238, 181) on a[data-test='@web/CartLink']
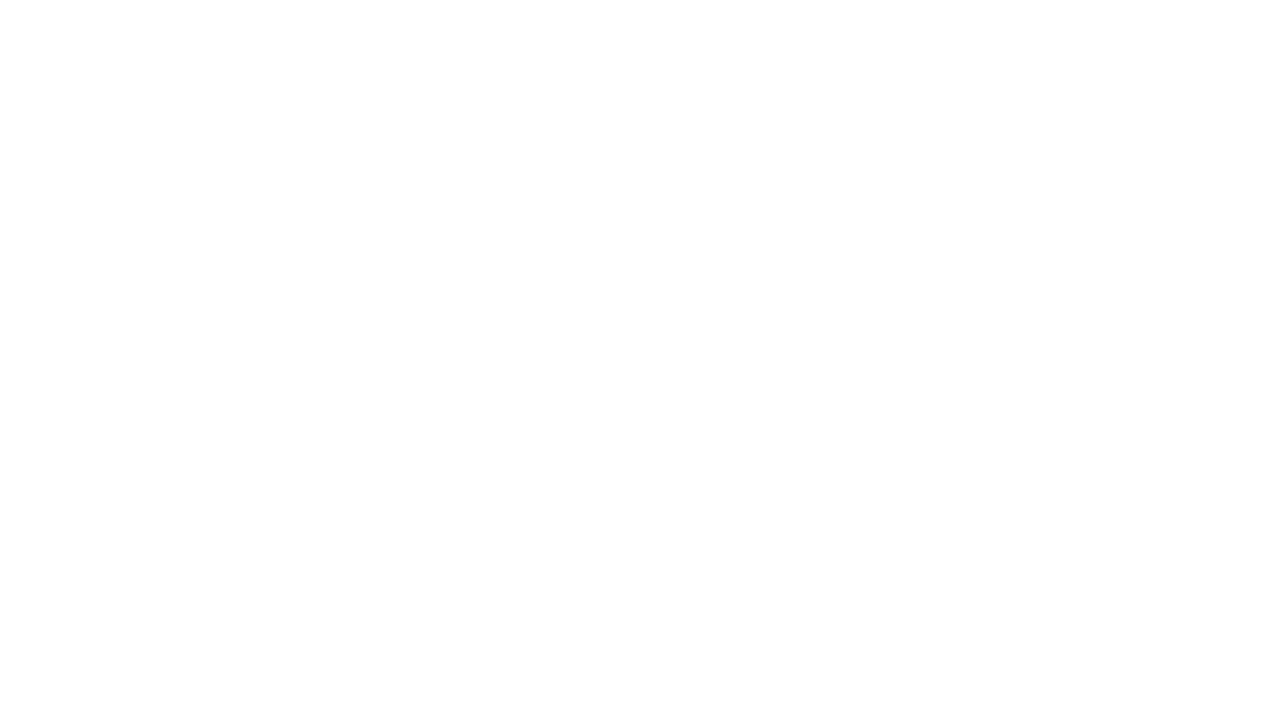

Cart page loaded successfully
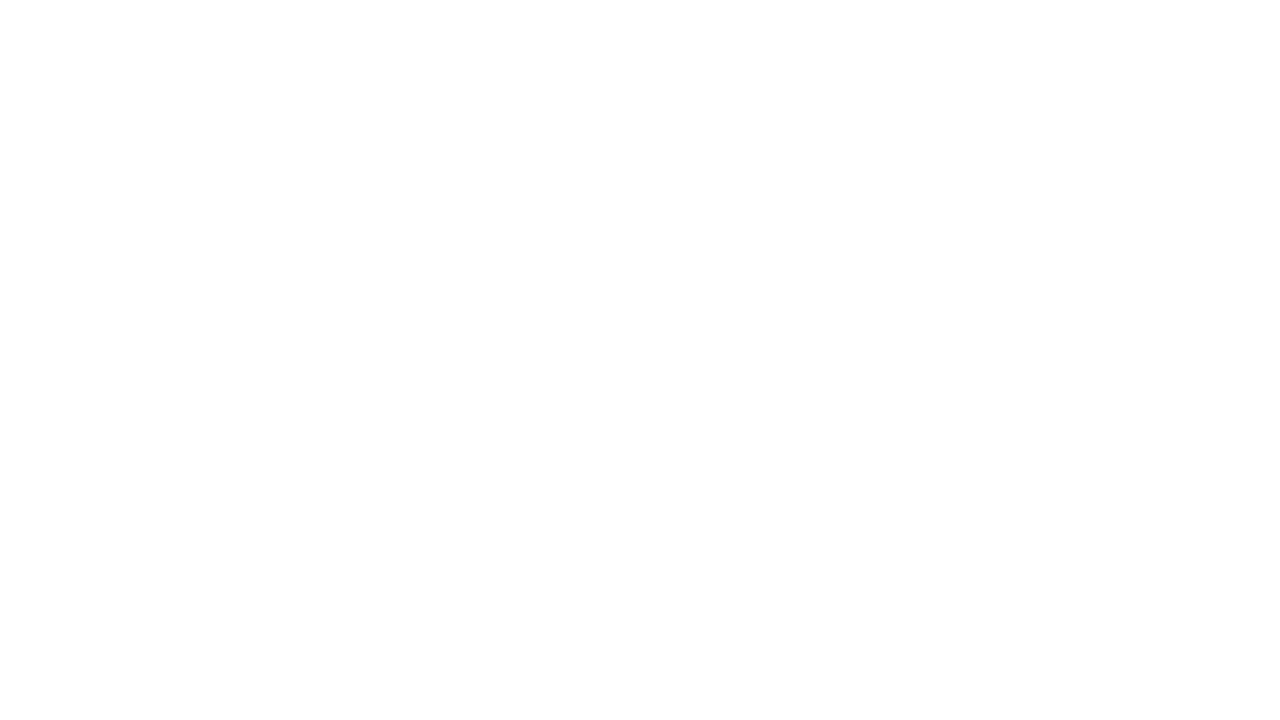

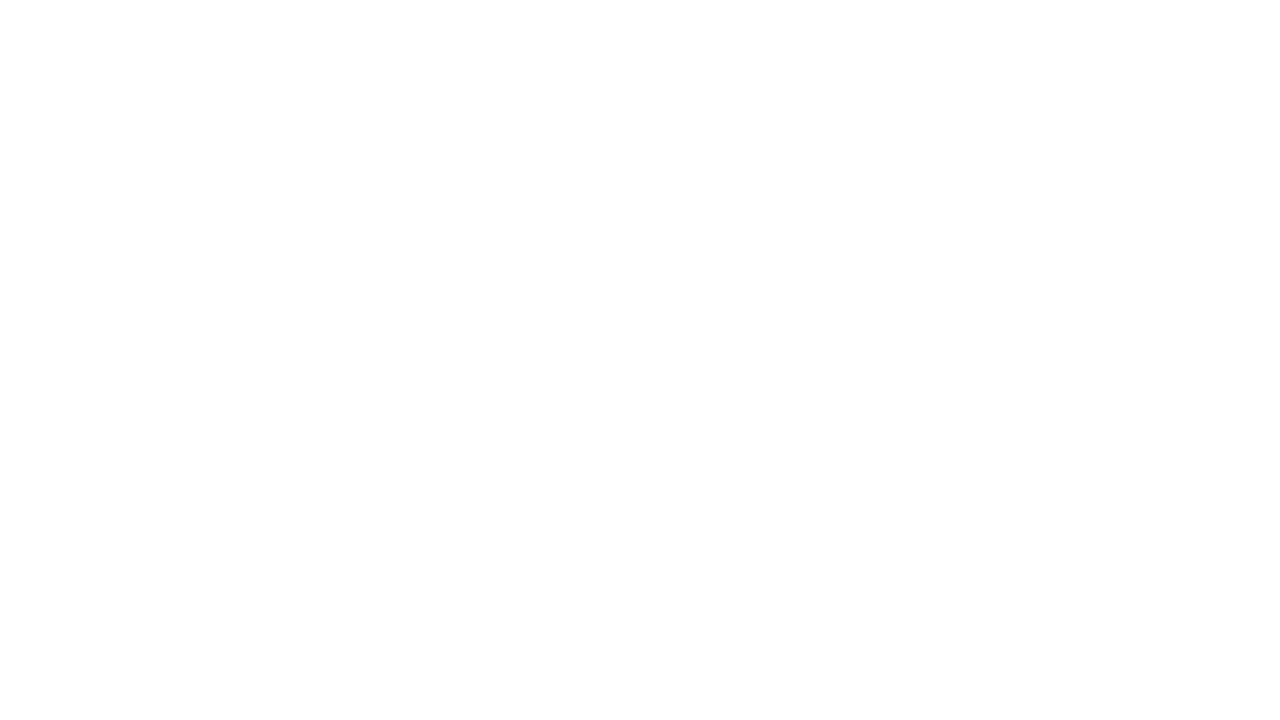